Tests the Kentucky Office of Occupations and Professions search functionality by selecting a board checkbox, entering a last name search term, and submitting the search form to view results.

Starting URL: https://oop.ky.gov/

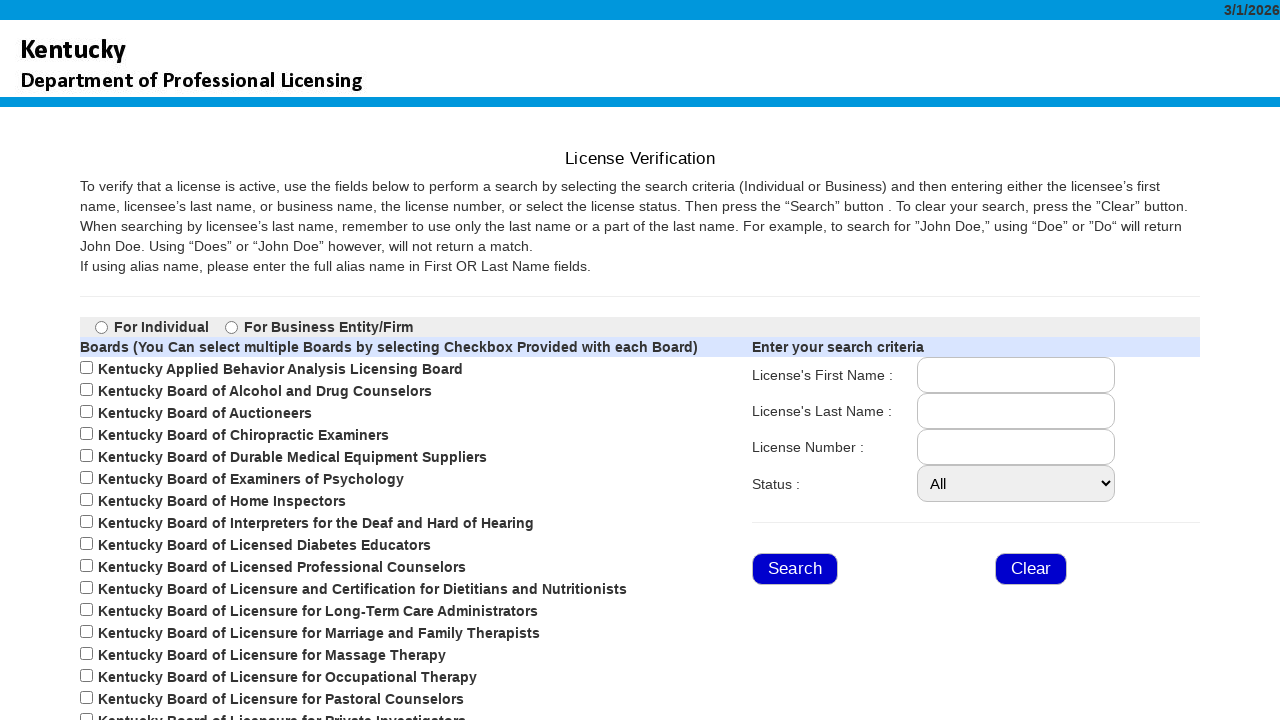

Selected Pharmacy/Pharmacists board checkbox at (86, 566) on xpath=//*[@id="ContentPlaceHolder2_chkBoards_9"]
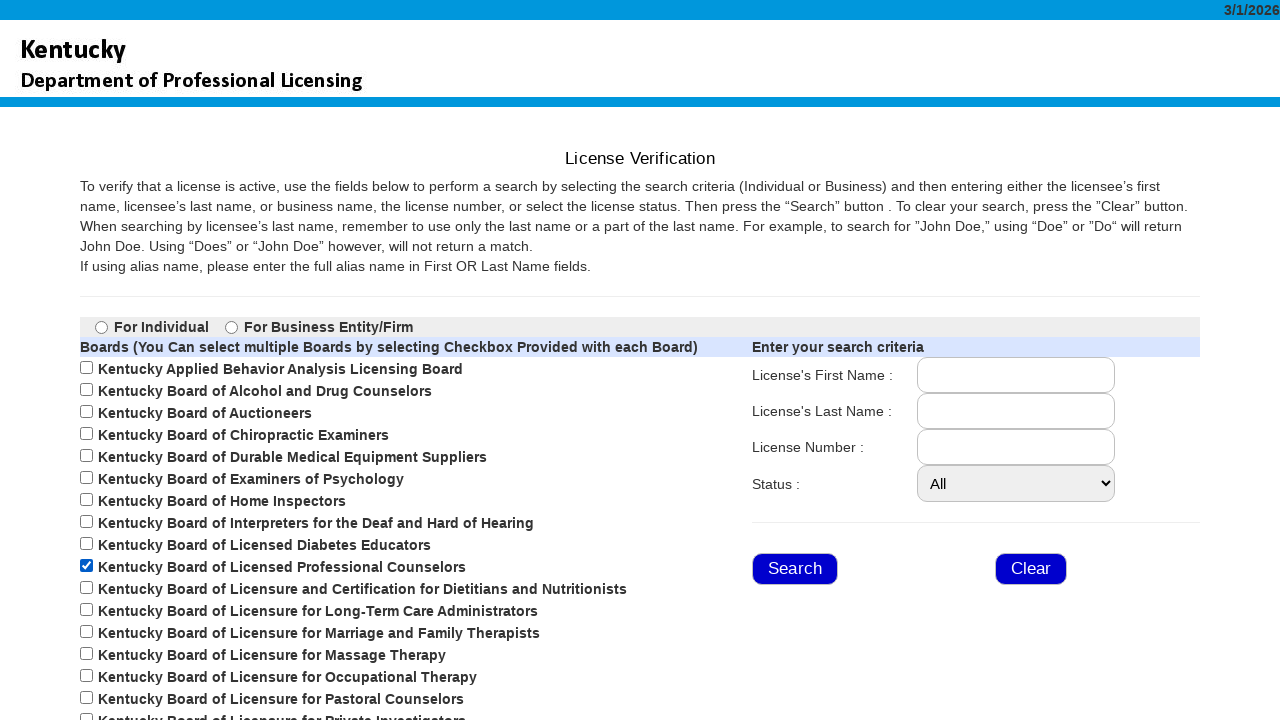

Entered 'Smith' in the last name search field on //*[@id="ContentPlaceHolder2_TLname"]
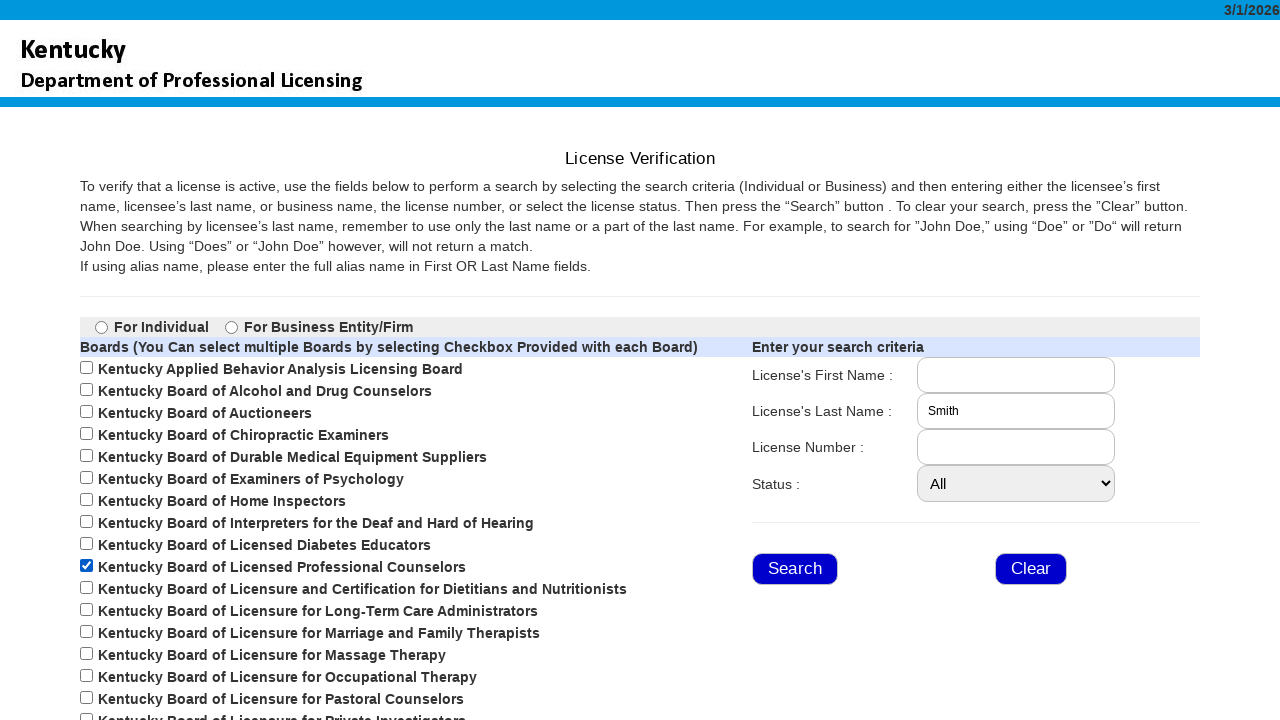

Clicked the search button to submit the form at (795, 569) on xpath=//*[@id="ContentPlaceHolder2_BSrch"]
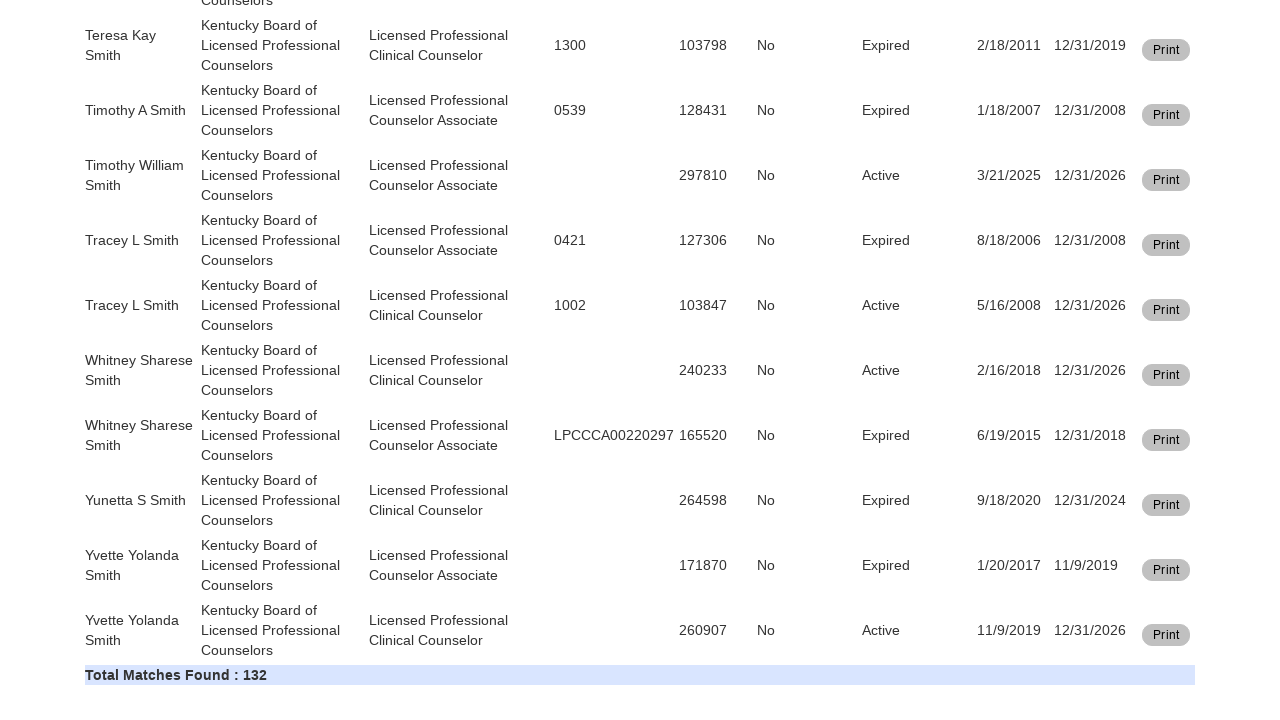

Search results table loaded successfully
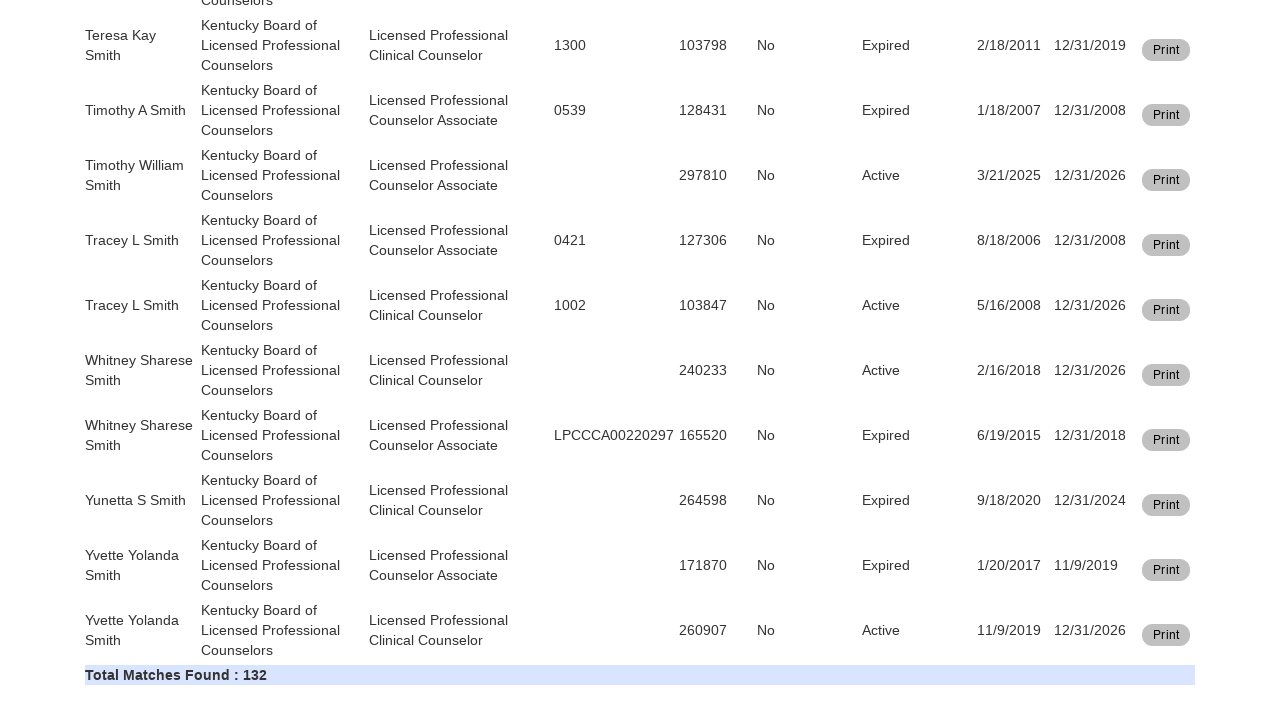

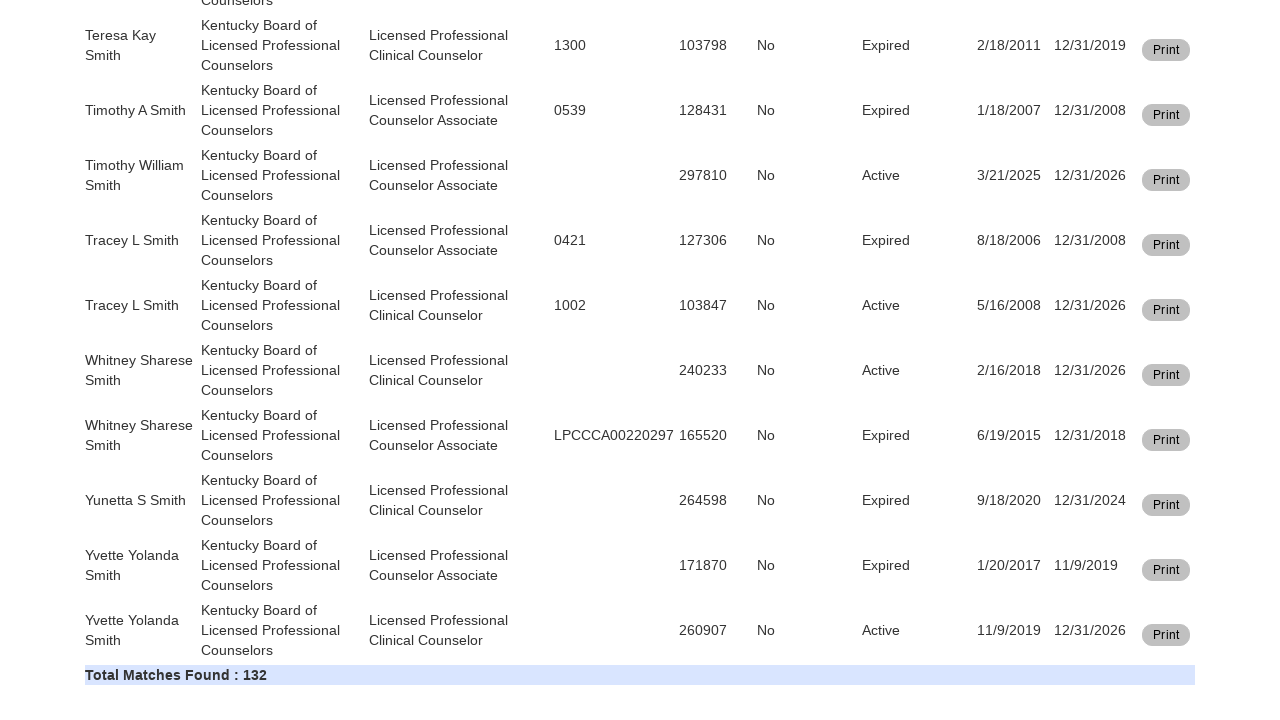